Navigates to the DemoQA text-box page, scrolls down, and verifies that the submit button is enabled and clickable

Starting URL: https://demoqa.com/text-box

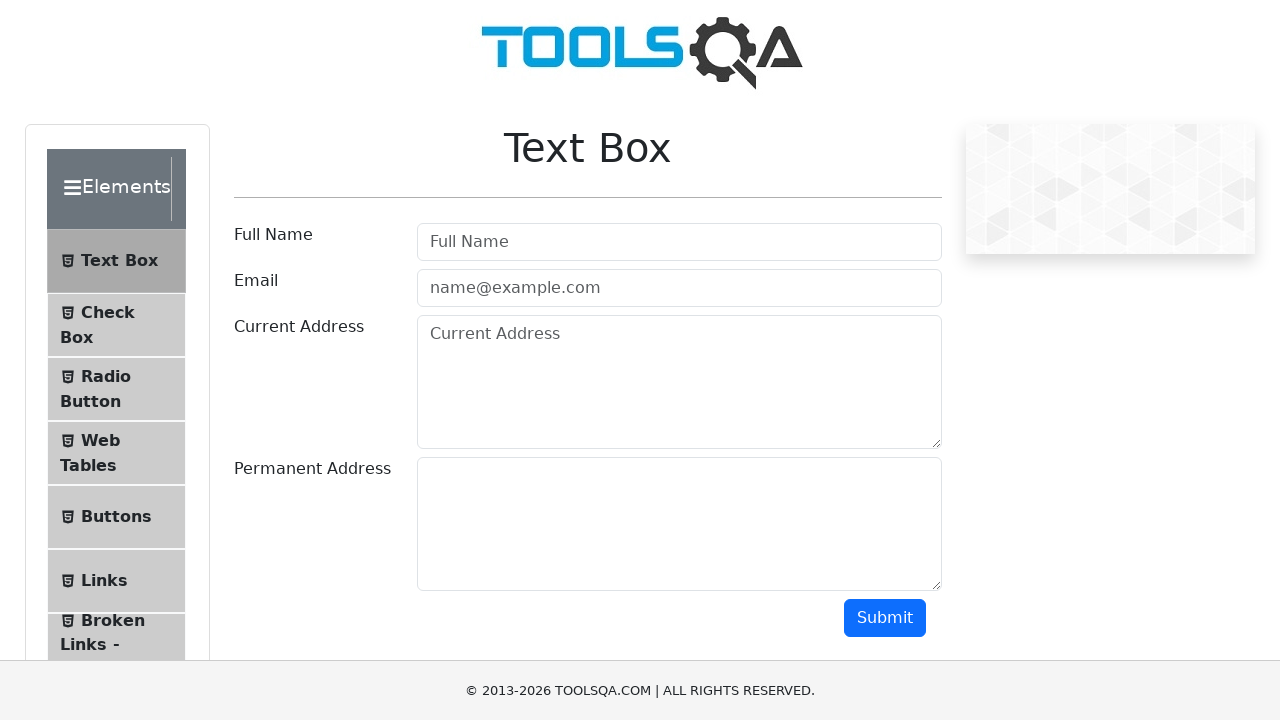

Scrolled down to reveal the submit button
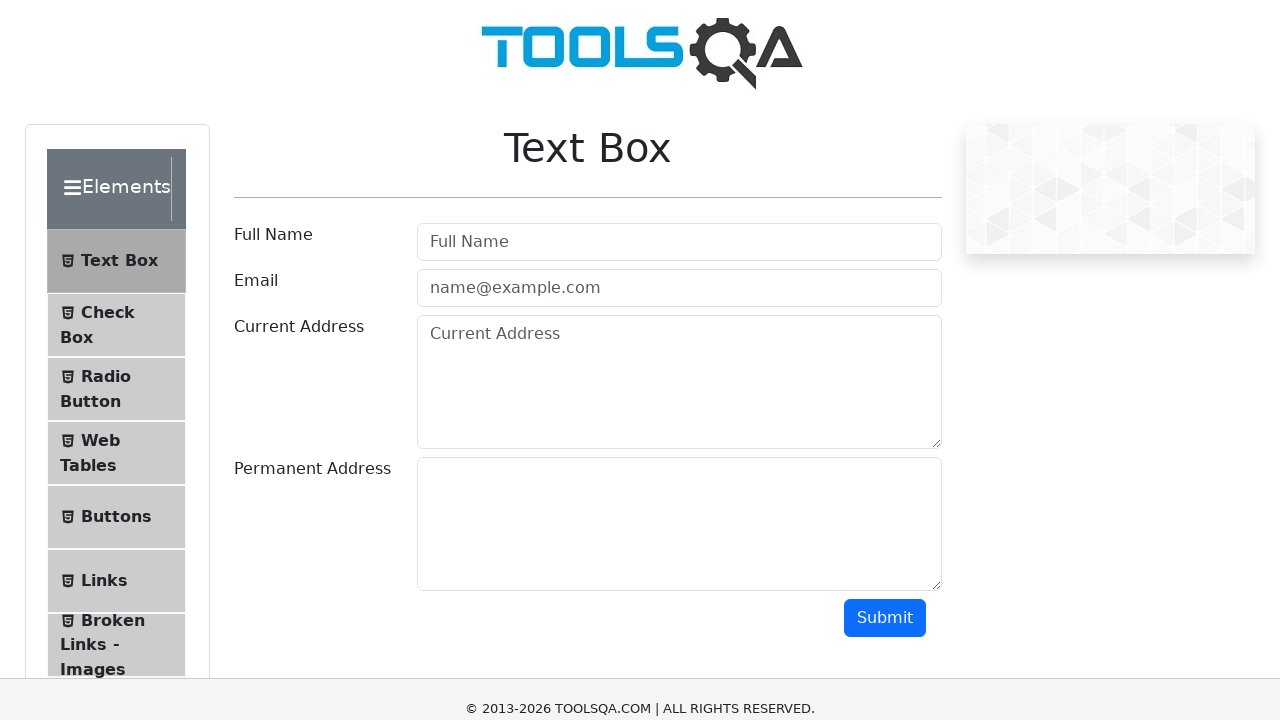

Located the submit button element
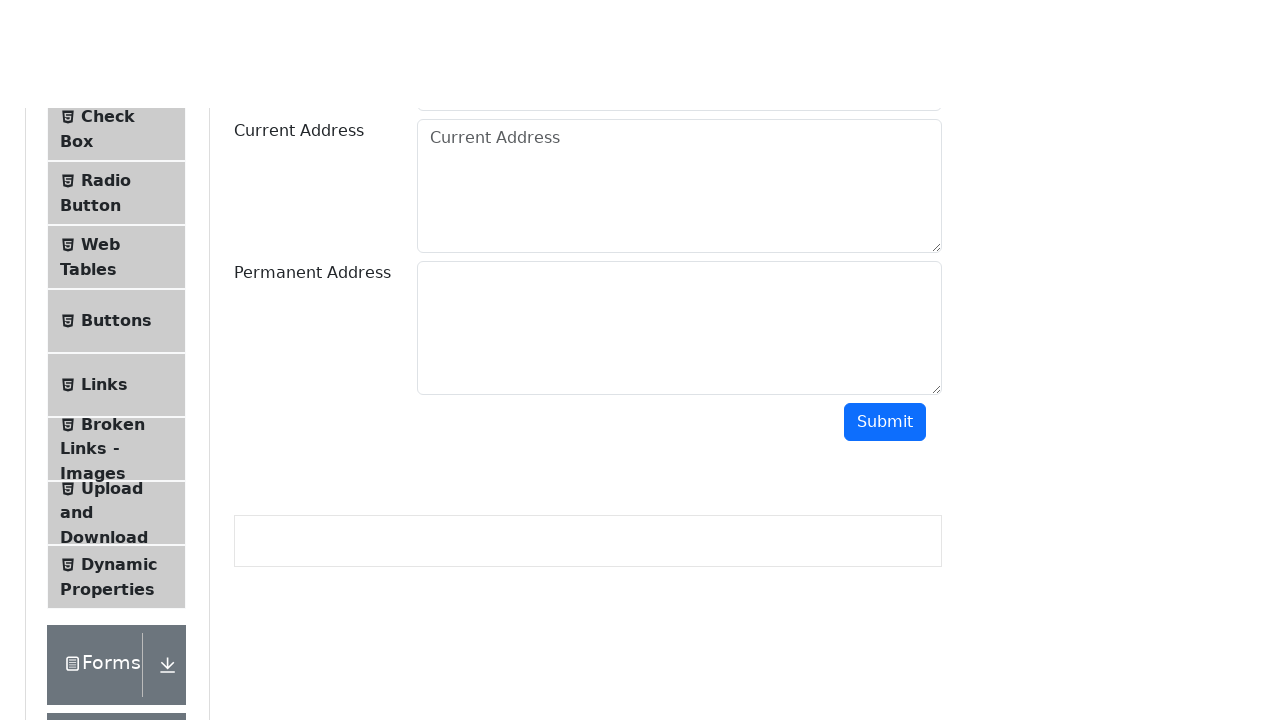

Submit button is now visible
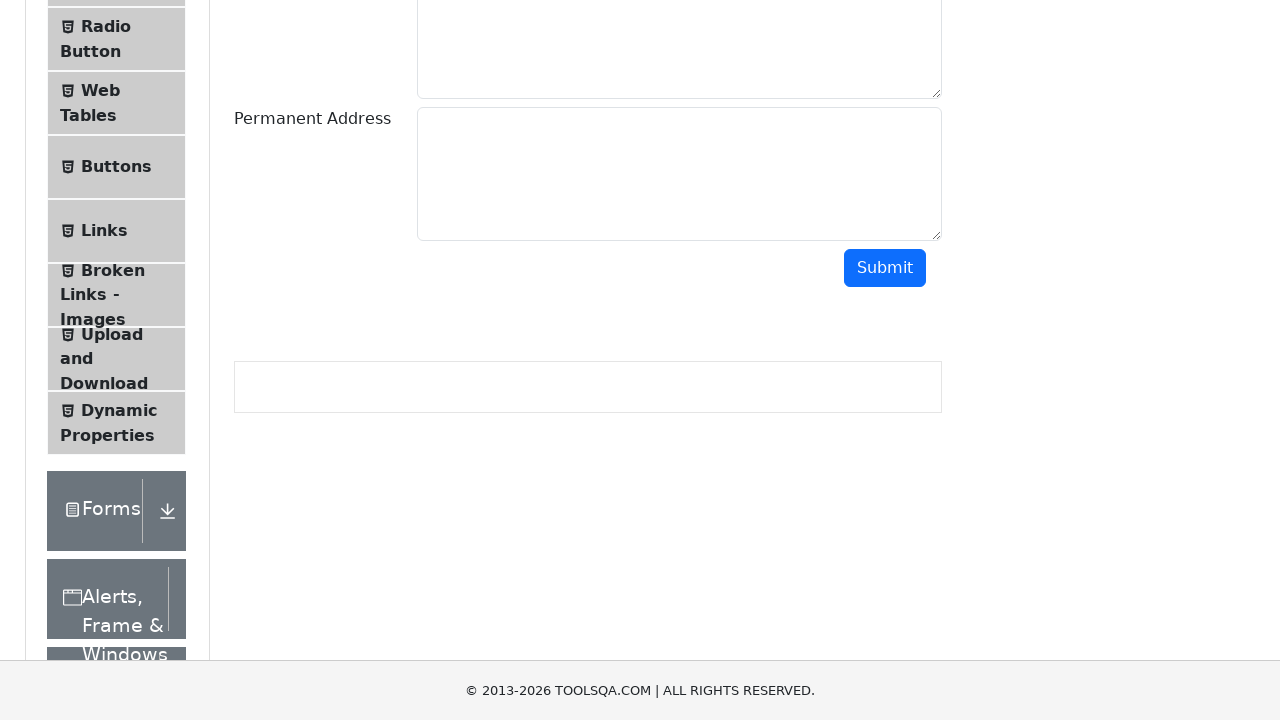

Checked if submit button is enabled
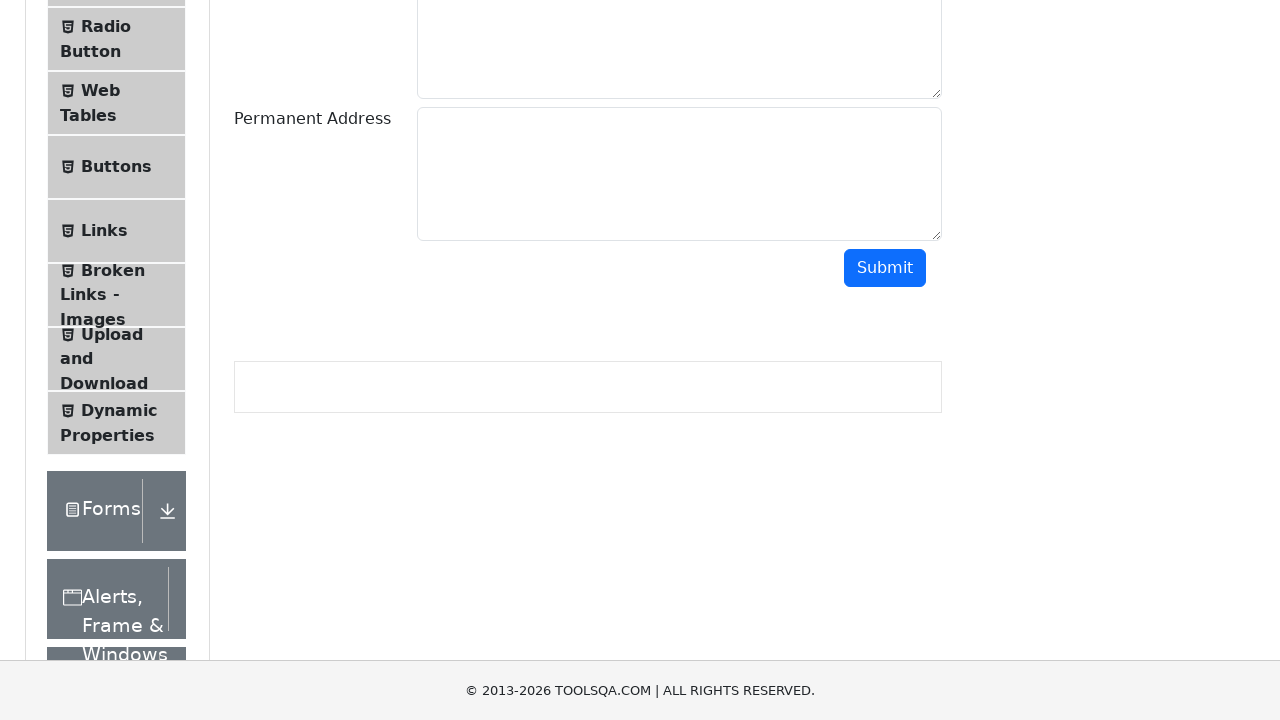

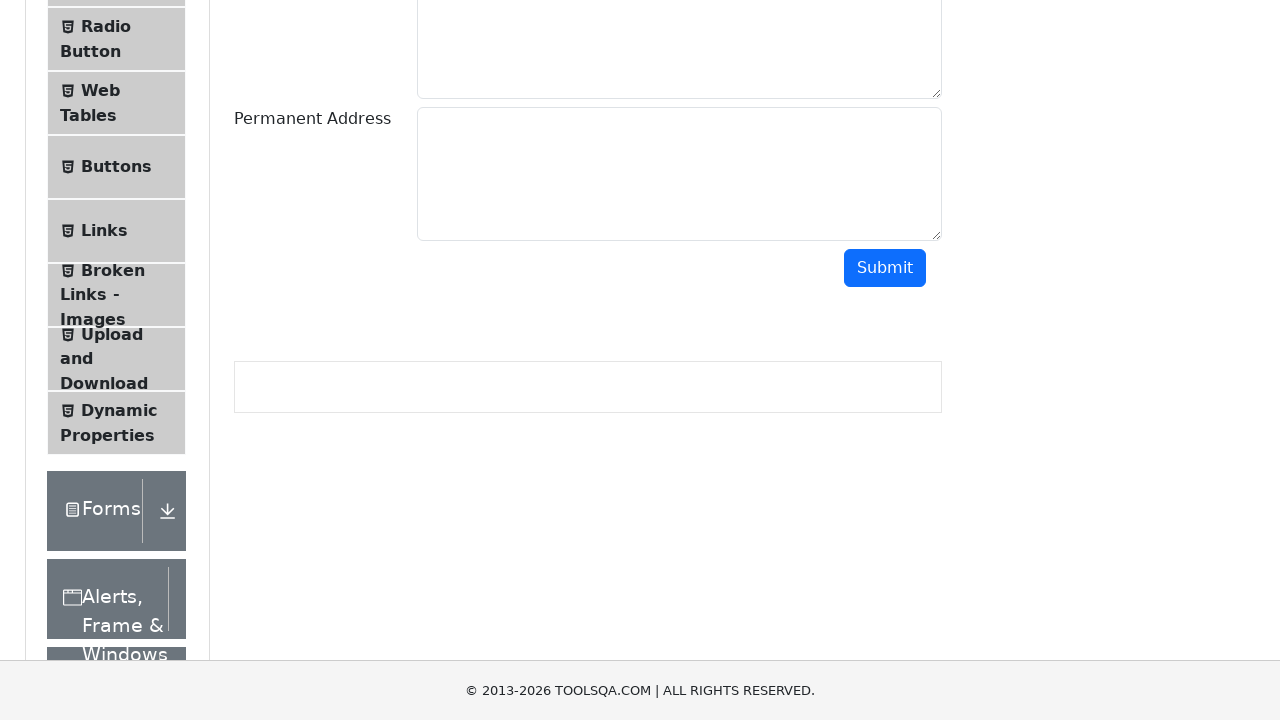